Tests copy and paste functionality by selecting text from an input field and pasting it into a textarea using keyboard shortcuts

Starting URL: https://bonigarcia.dev/selenium-webdriver-java/web-form.html

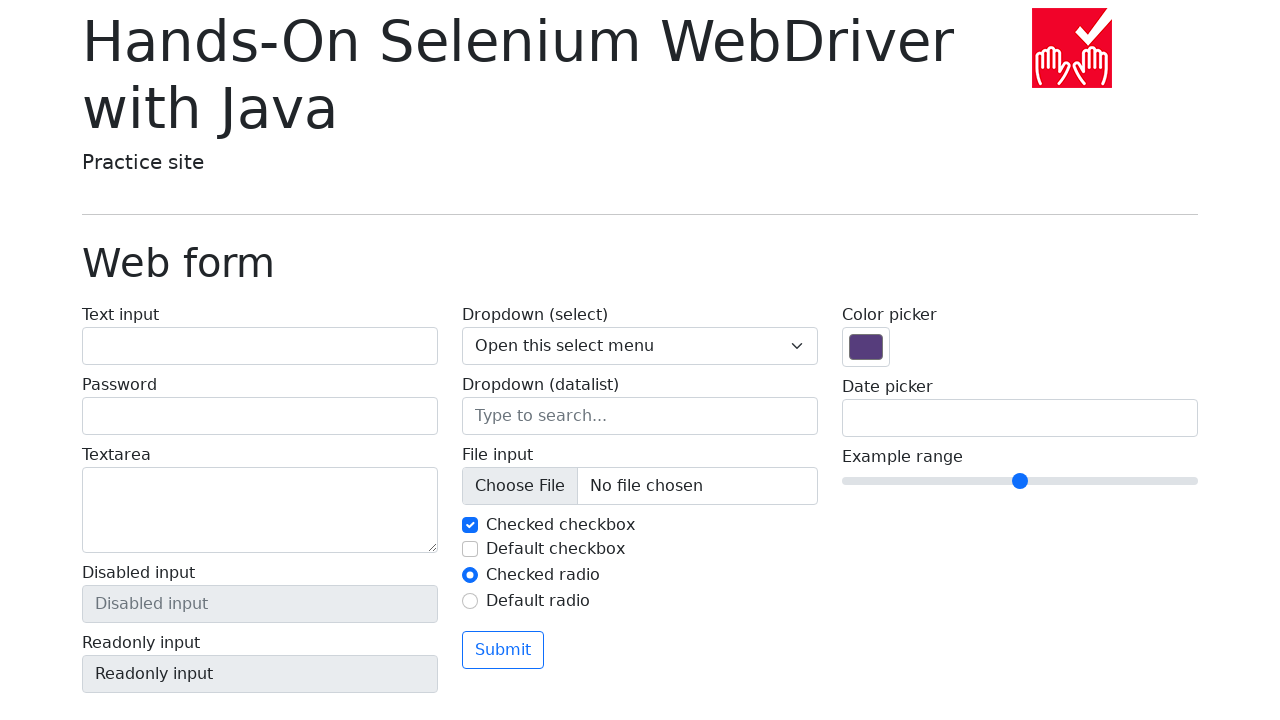

Filled input field with 'hello world' on input[name='my-text']
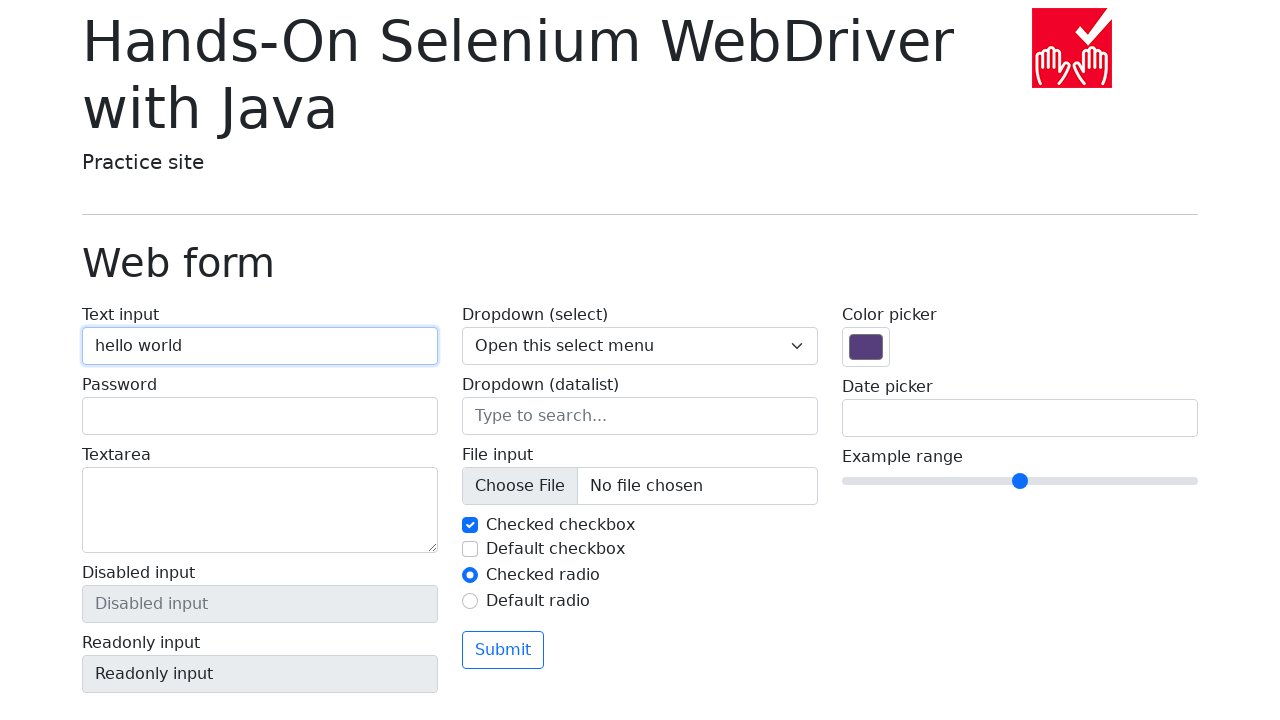

Focused on input field on input[name='my-text']
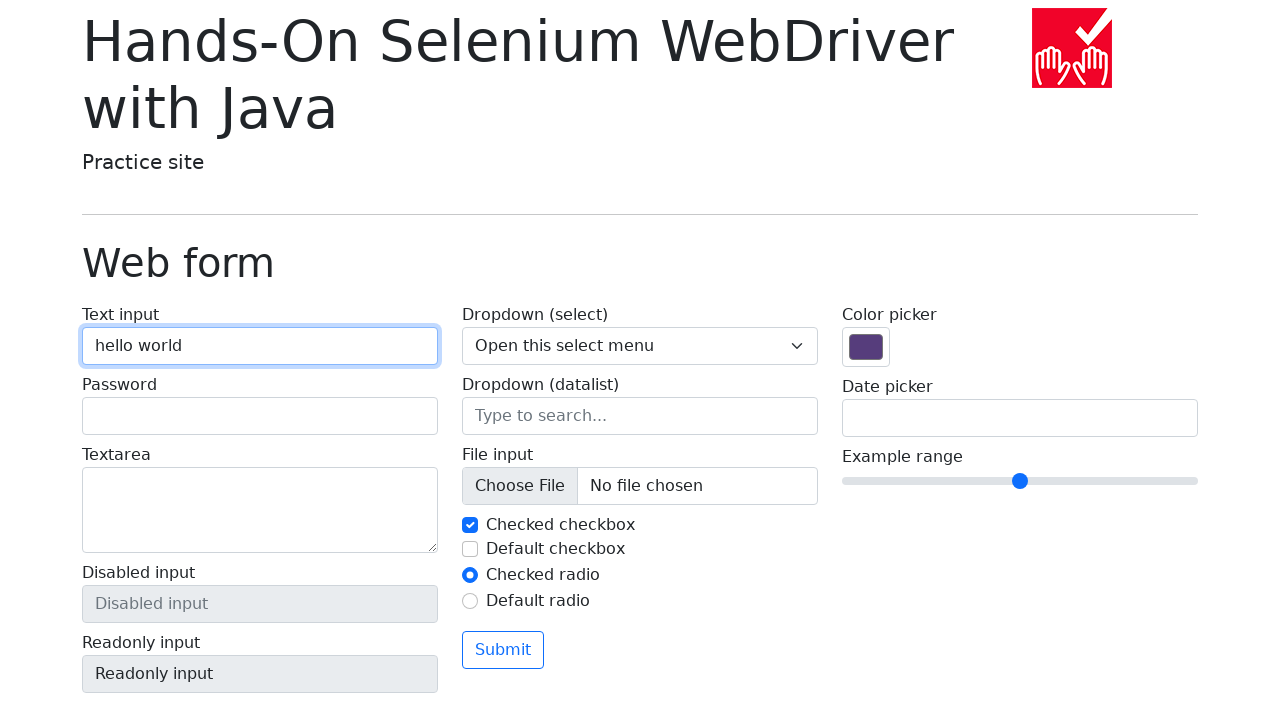

Selected all text in input field using keyboard shortcut
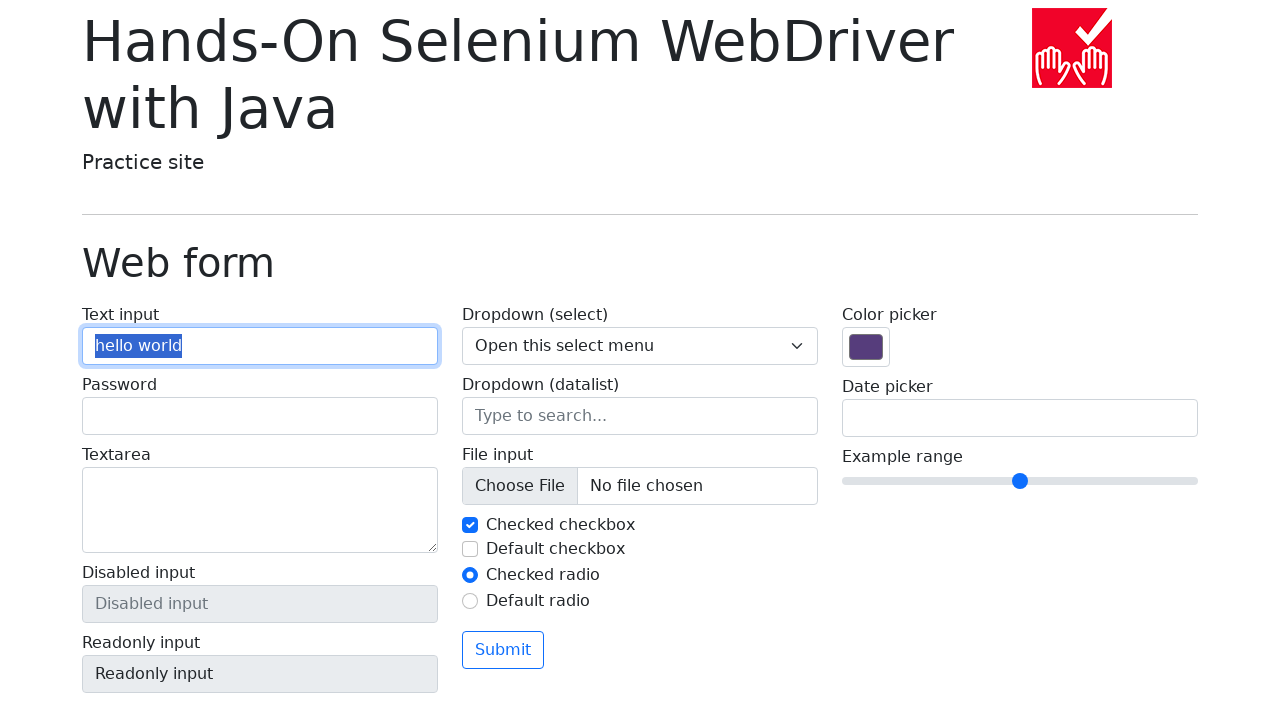

Copied selected text to clipboard
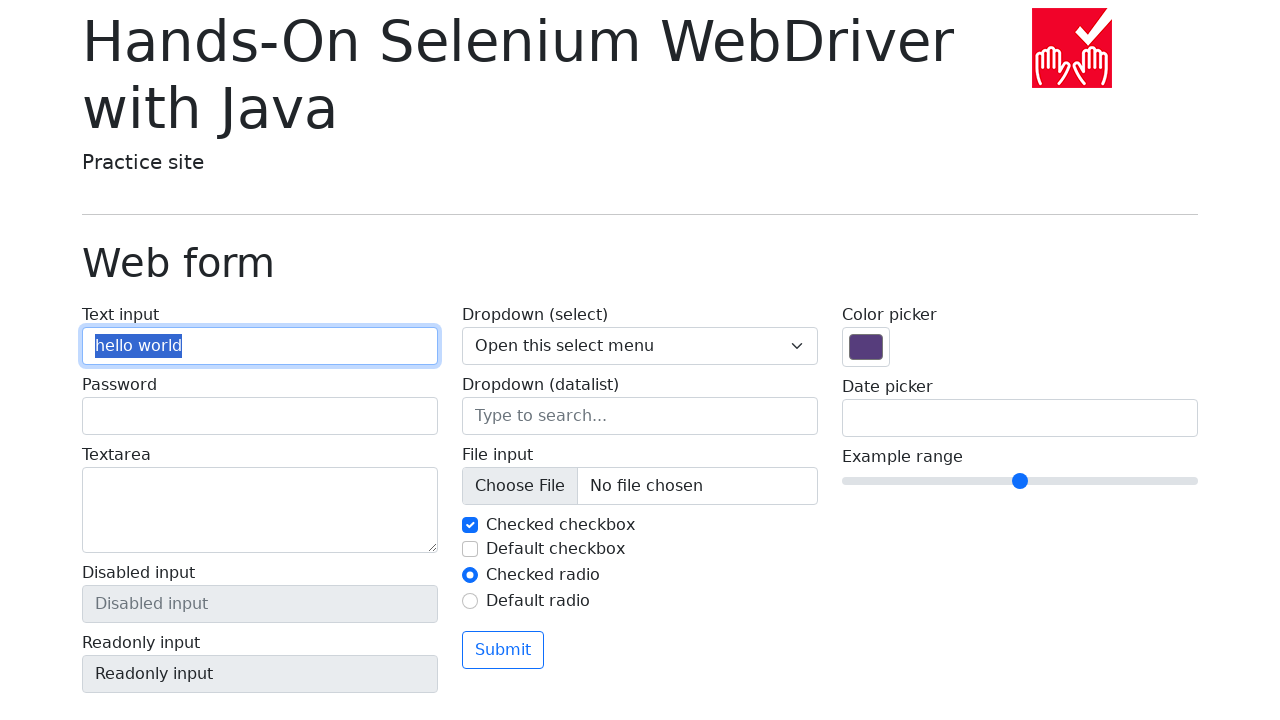

Focused on textarea field on textarea[name='my-textarea']
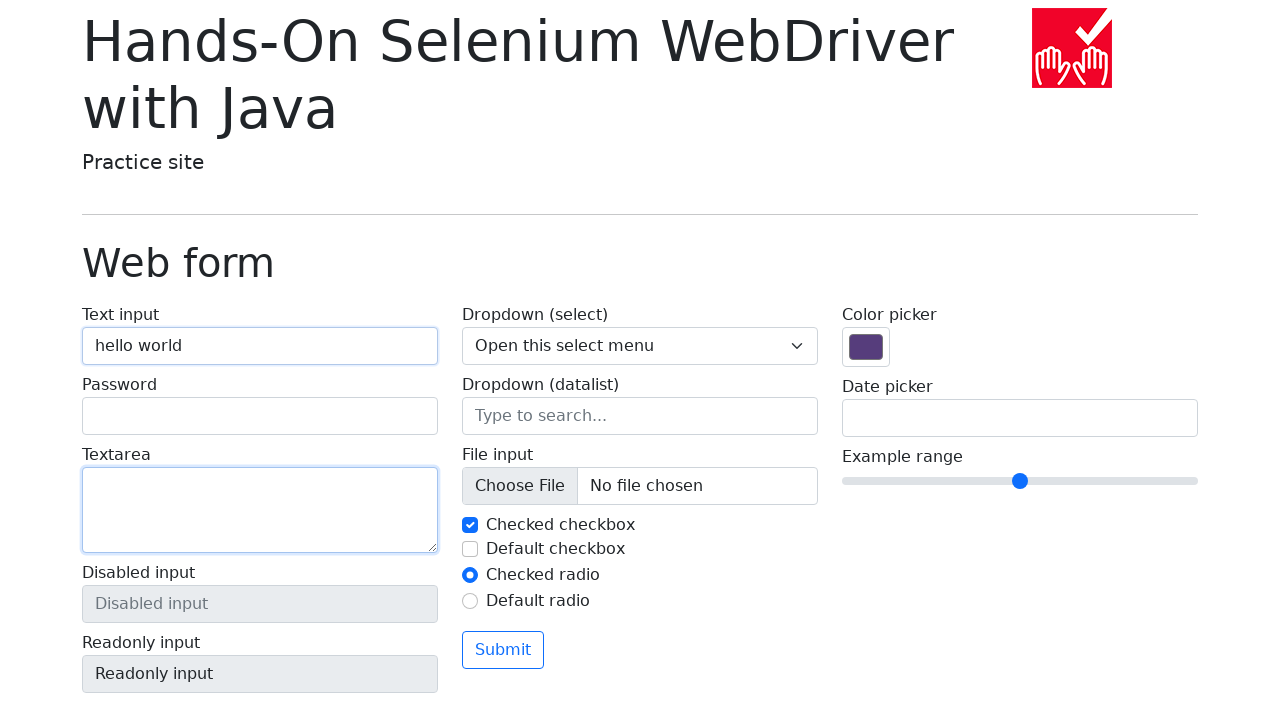

Pasted text into textarea using keyboard shortcut
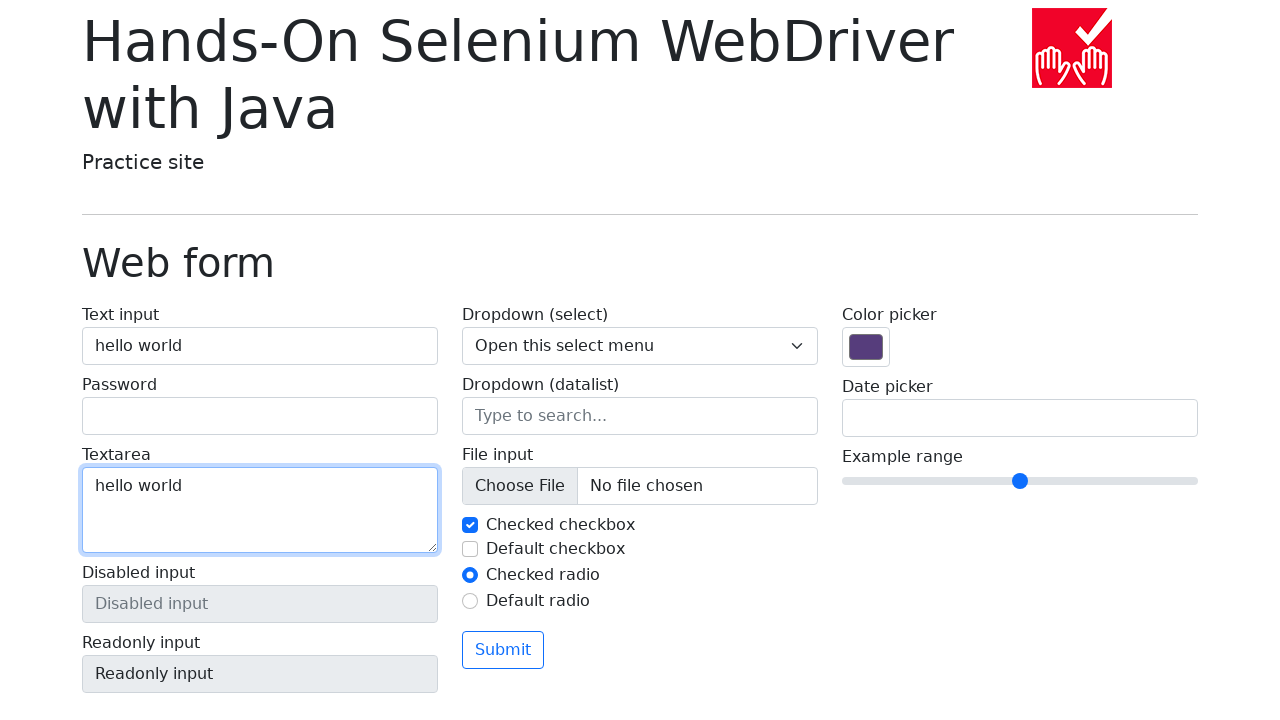

Retrieved value from input field
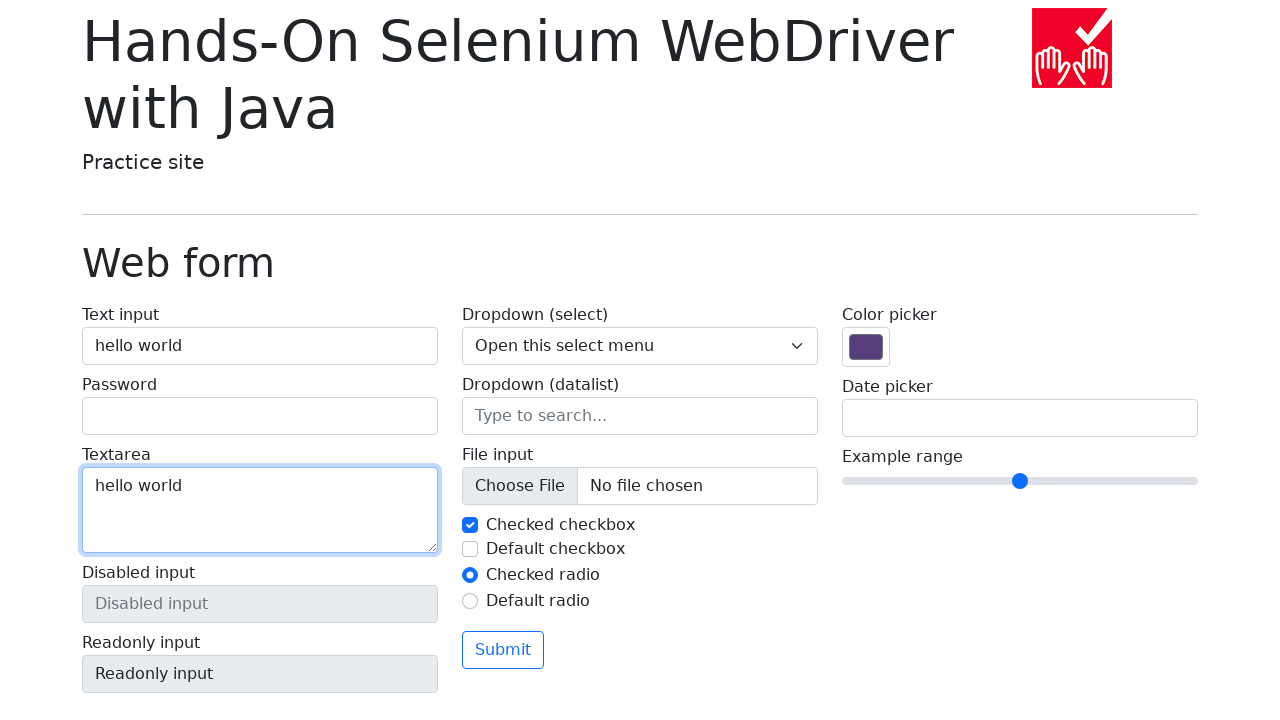

Retrieved value from textarea field
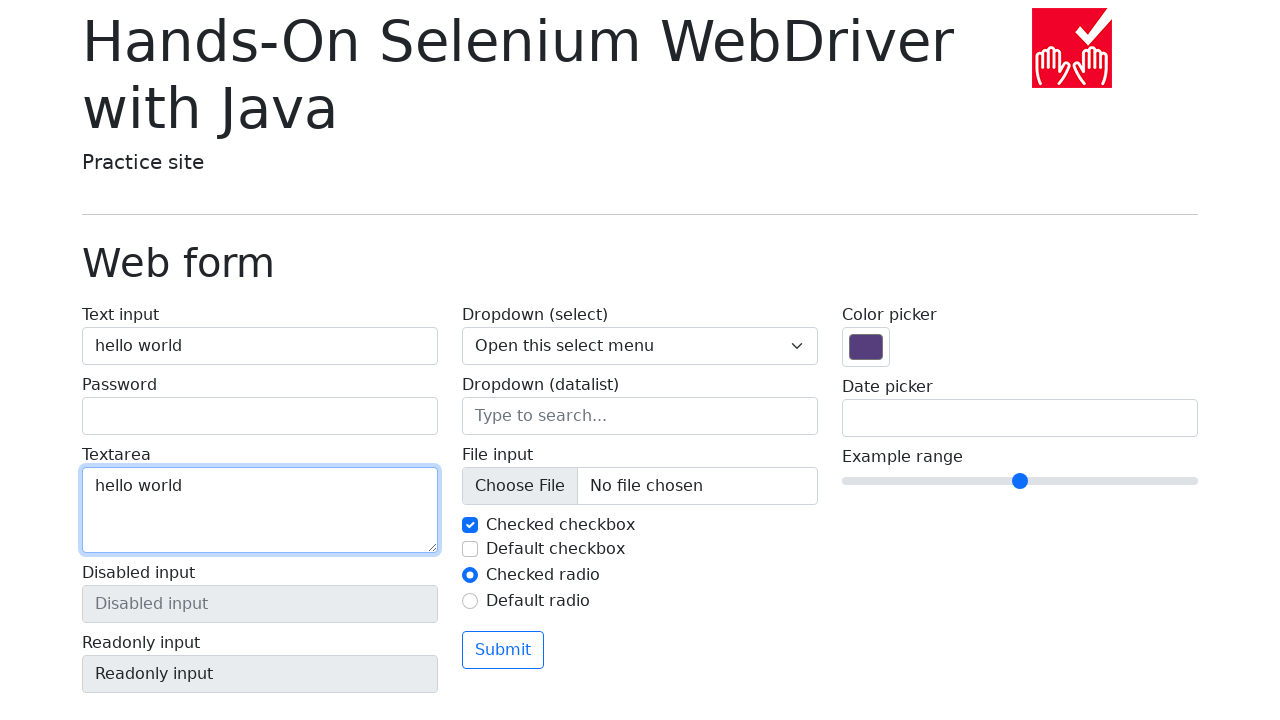

Verified that input field and textarea have the same value
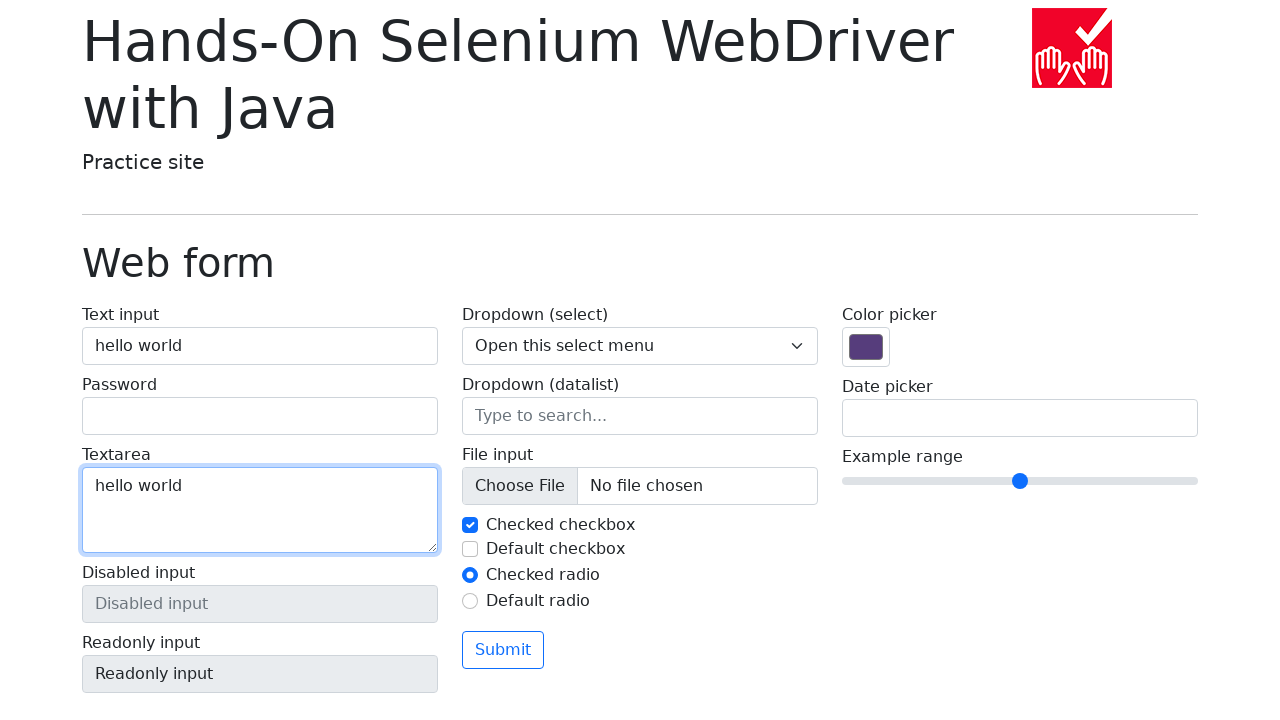

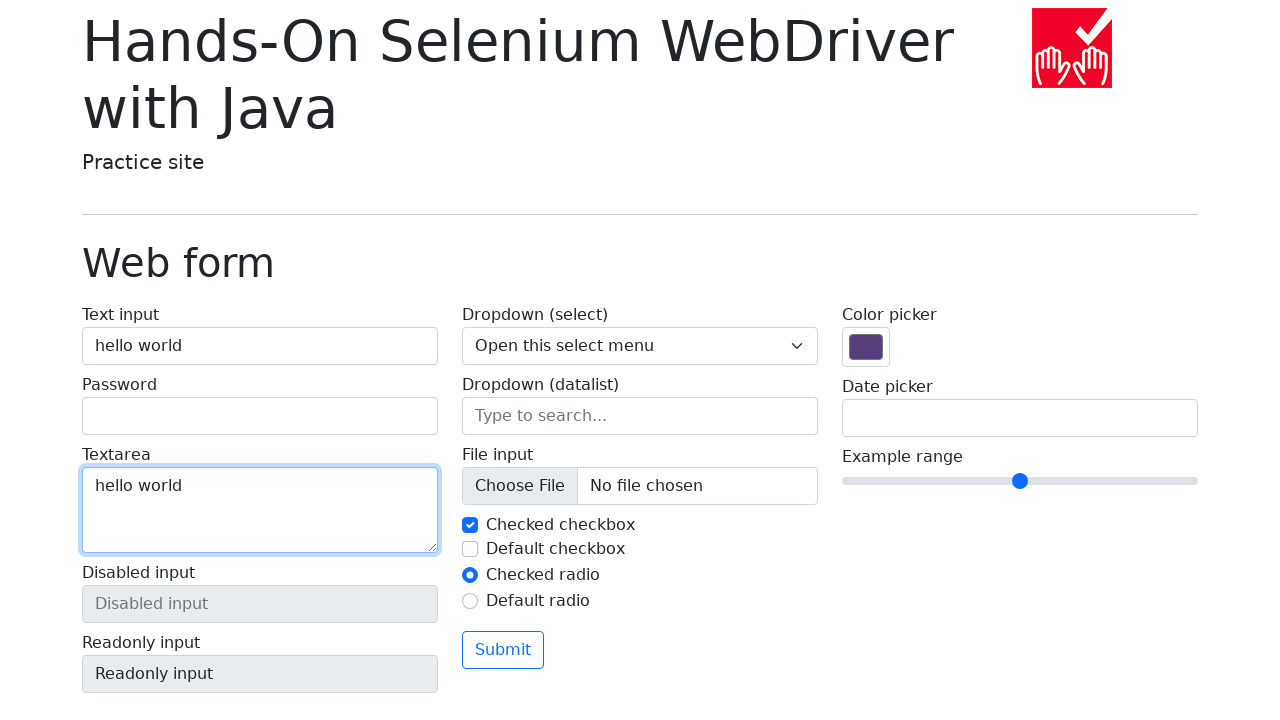